Demonstrates drag-and-drop by offset action by dragging element A to a specific coordinate offset

Starting URL: https://crossbrowsertesting.github.io/drag-and-drop

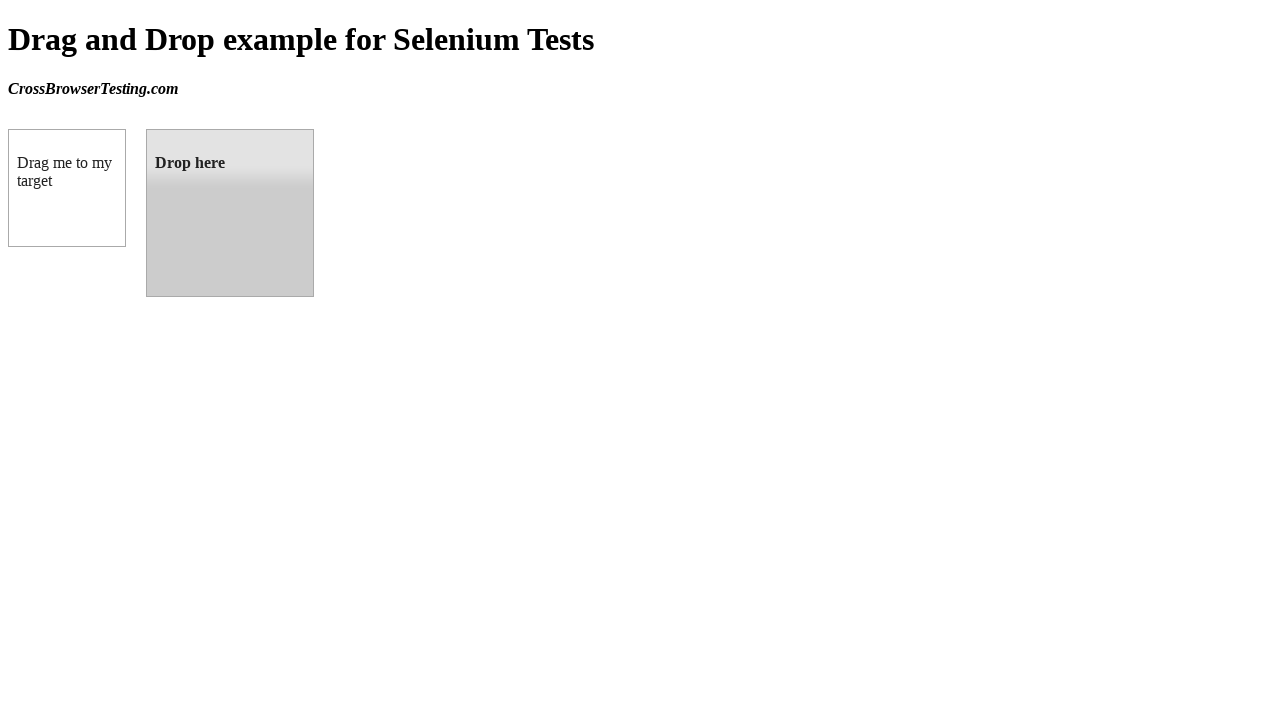

Located draggable element
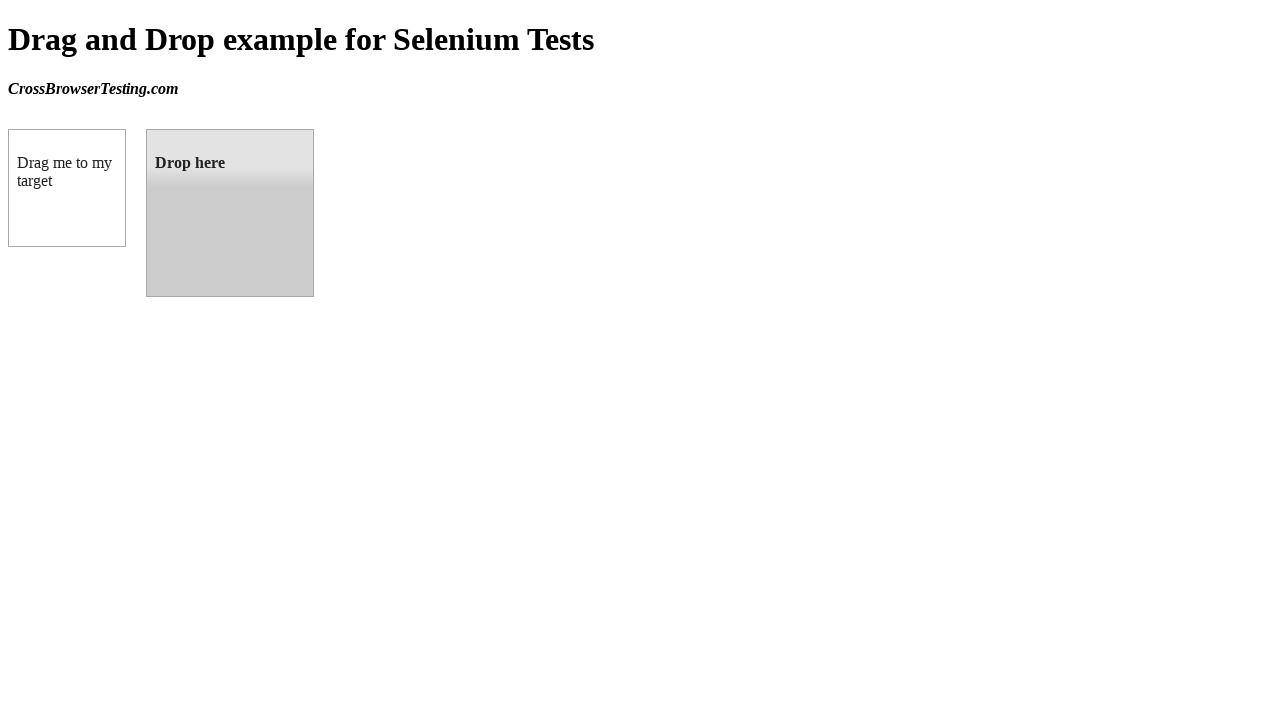

Located droppable element
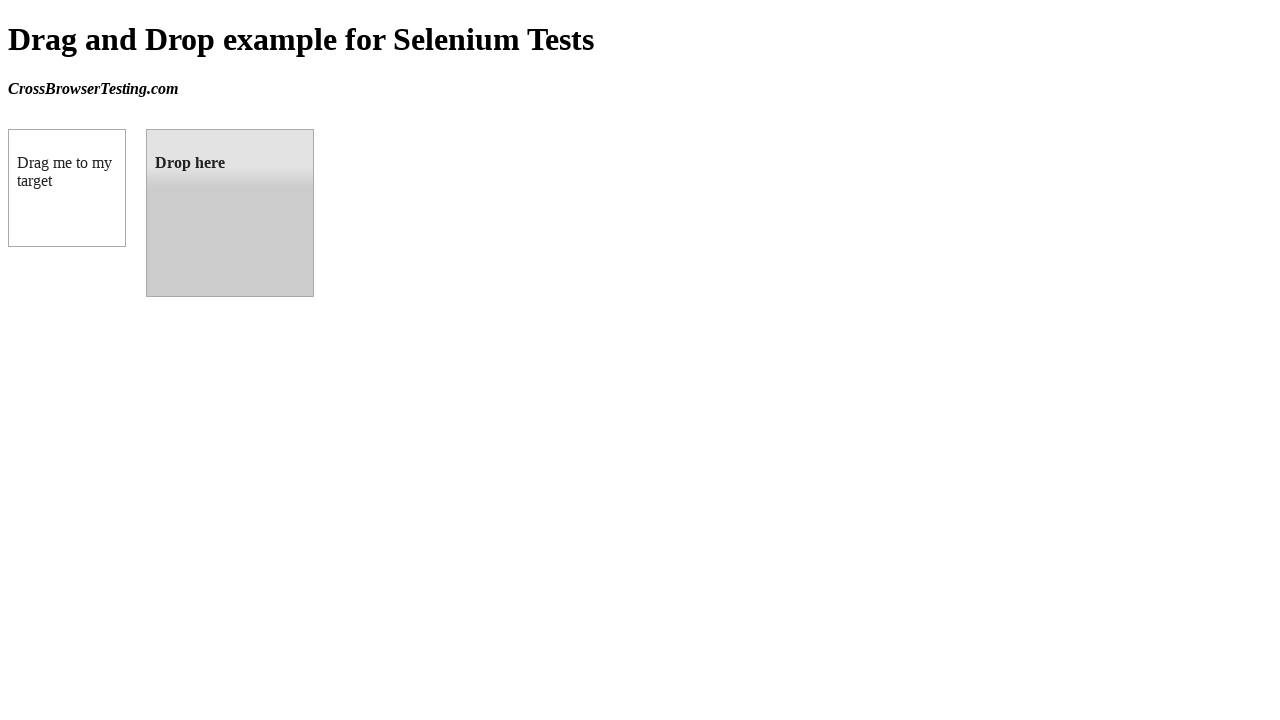

Retrieved droppable element bounding box
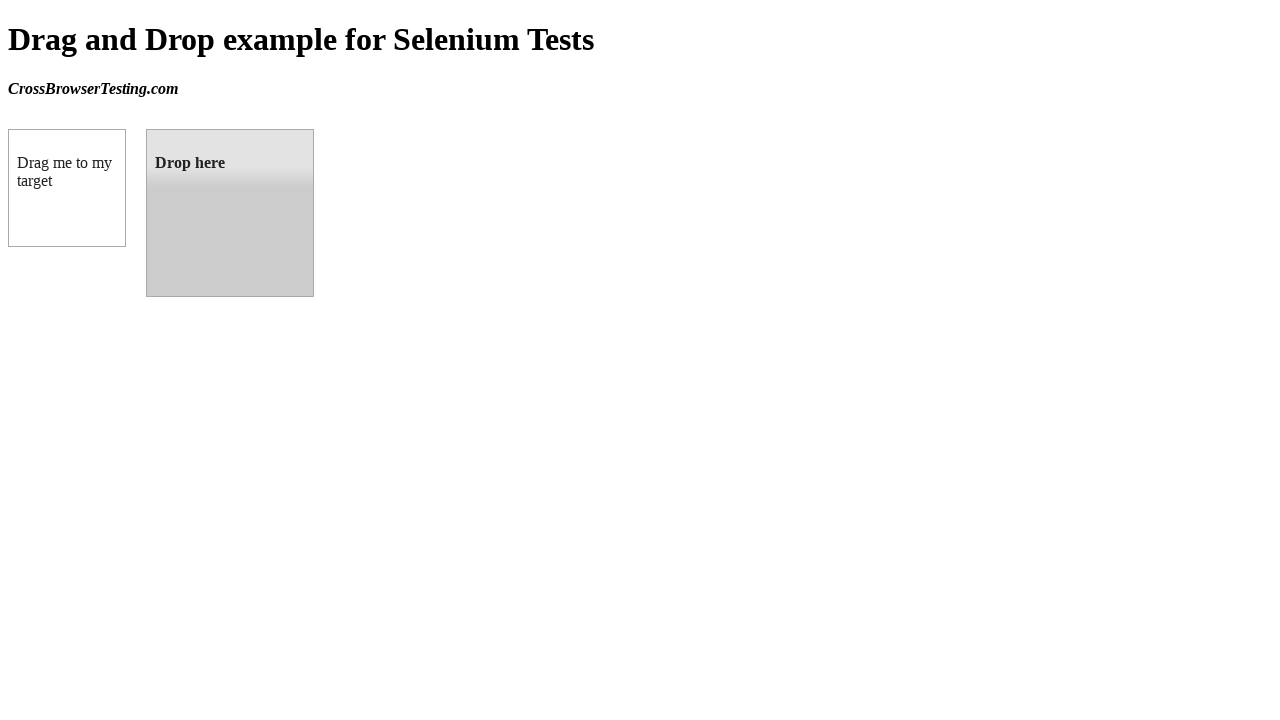

Retrieved draggable element bounding box
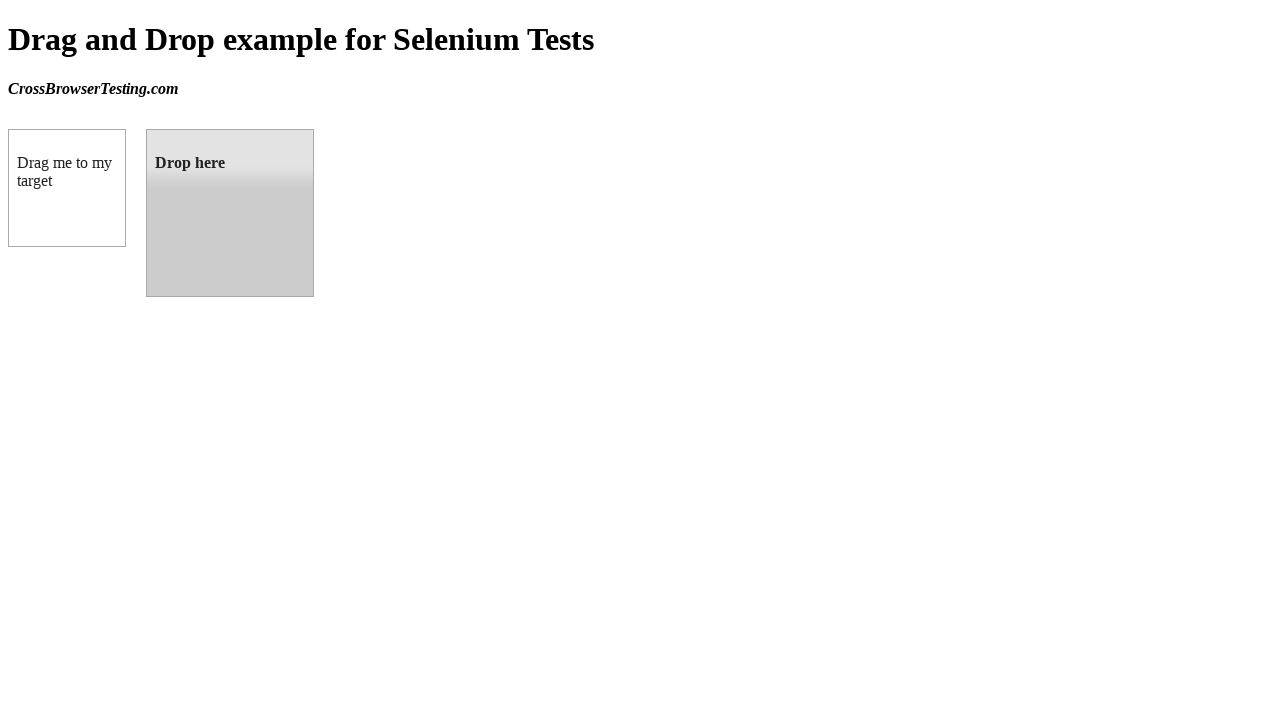

Moved mouse to center of draggable element at (67, 188)
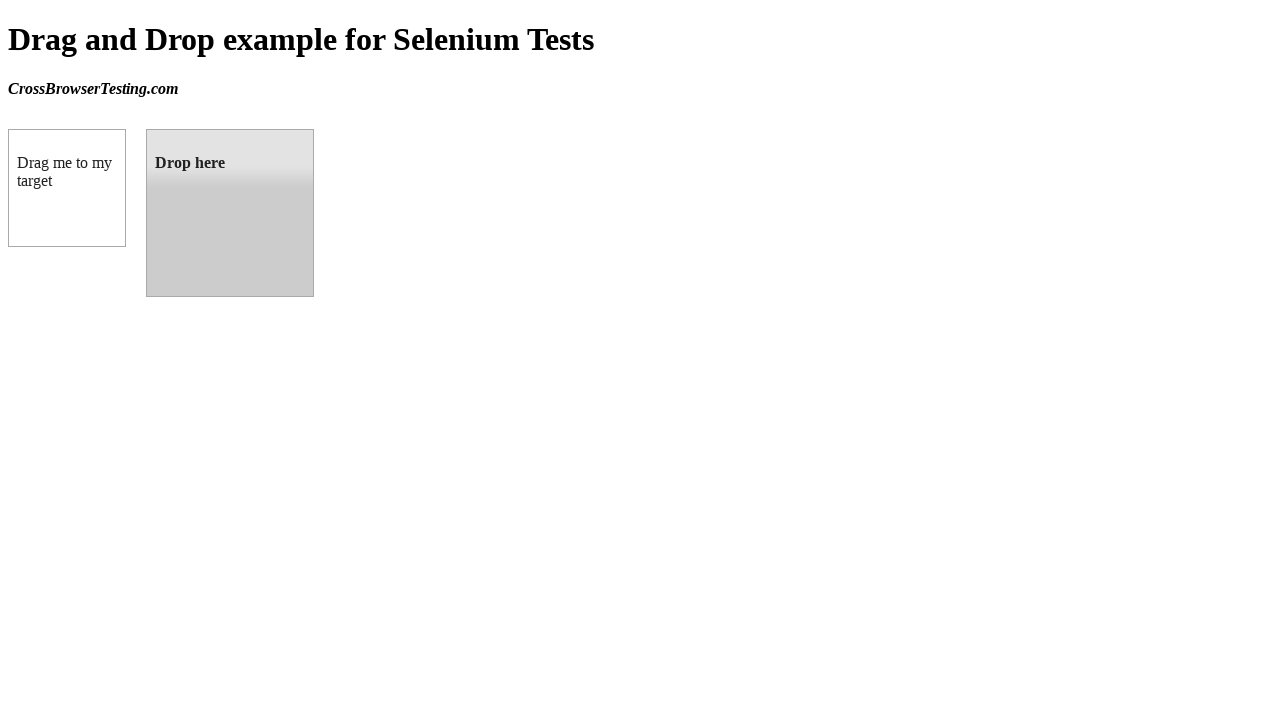

Pressed mouse button down on draggable element at (67, 188)
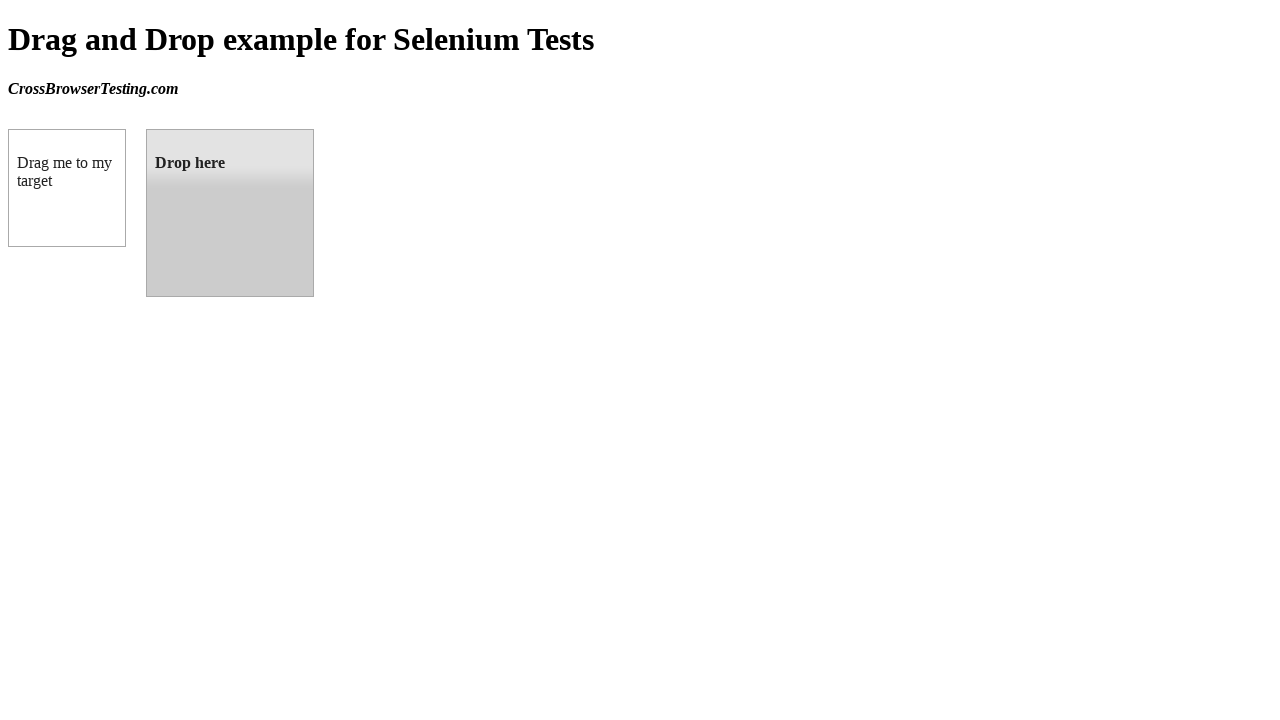

Dragged element to center of droppable target at (230, 213)
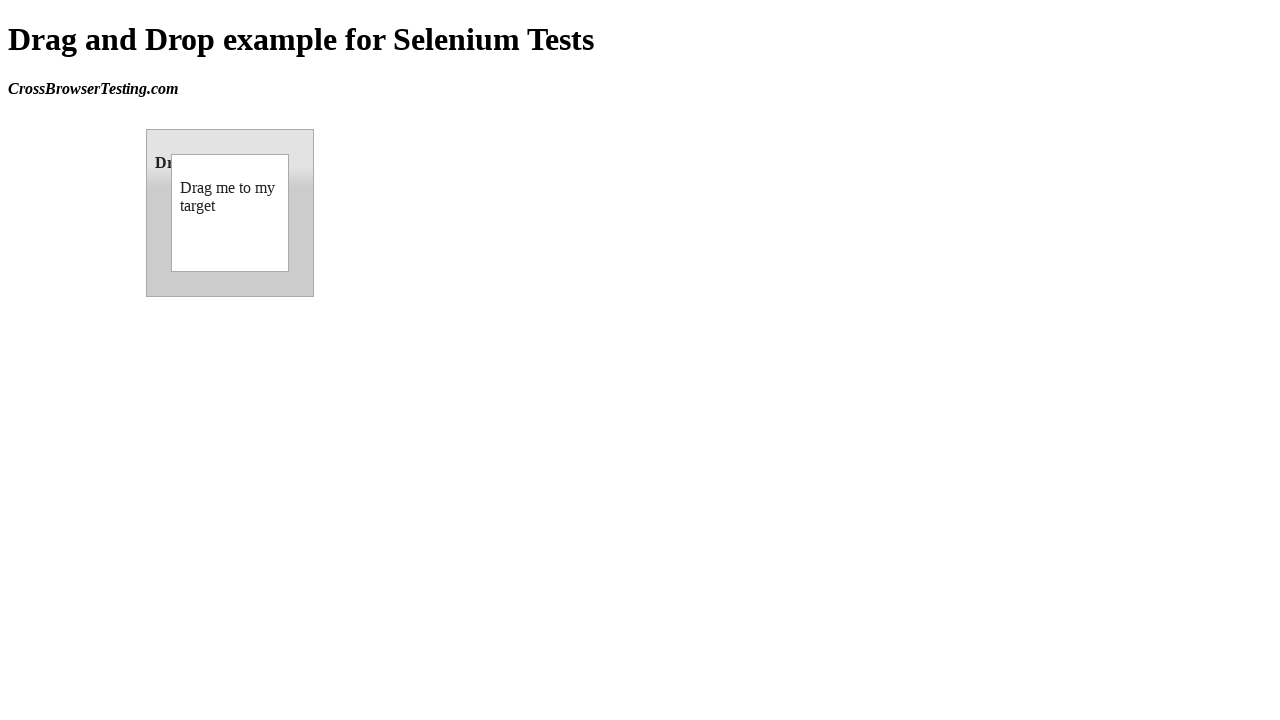

Released mouse button, completed drag-and-drop operation at (230, 213)
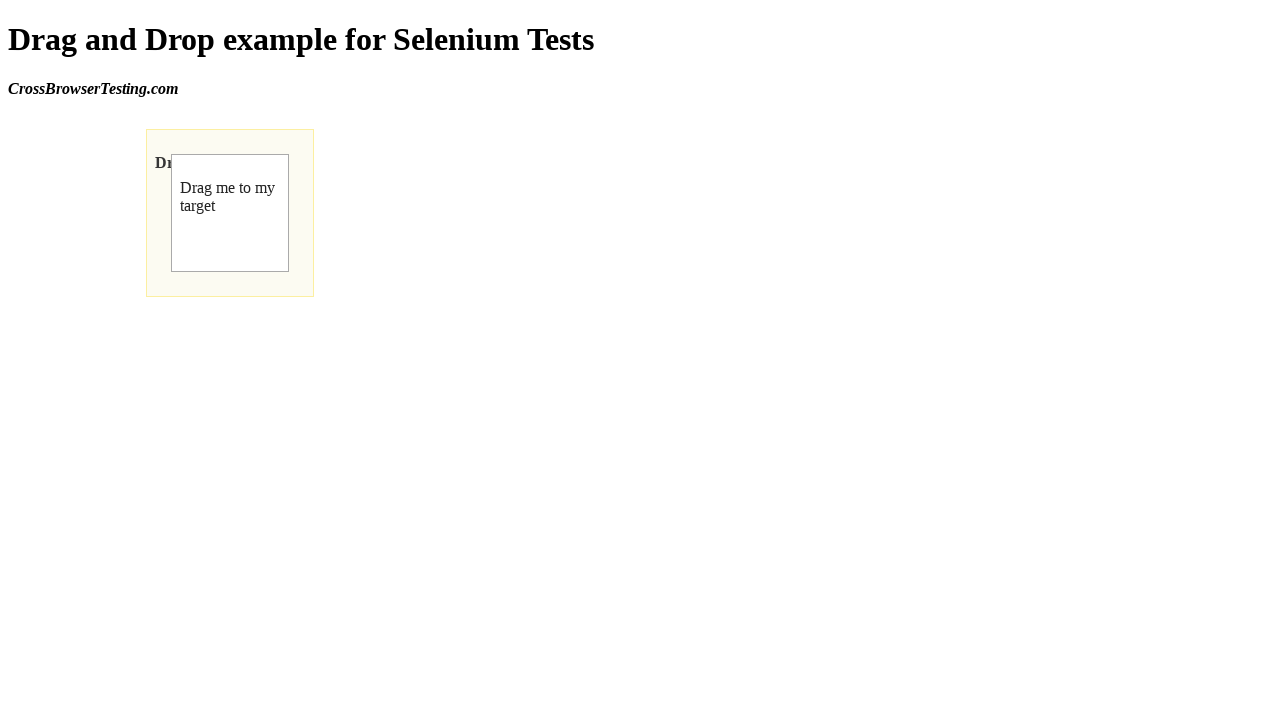

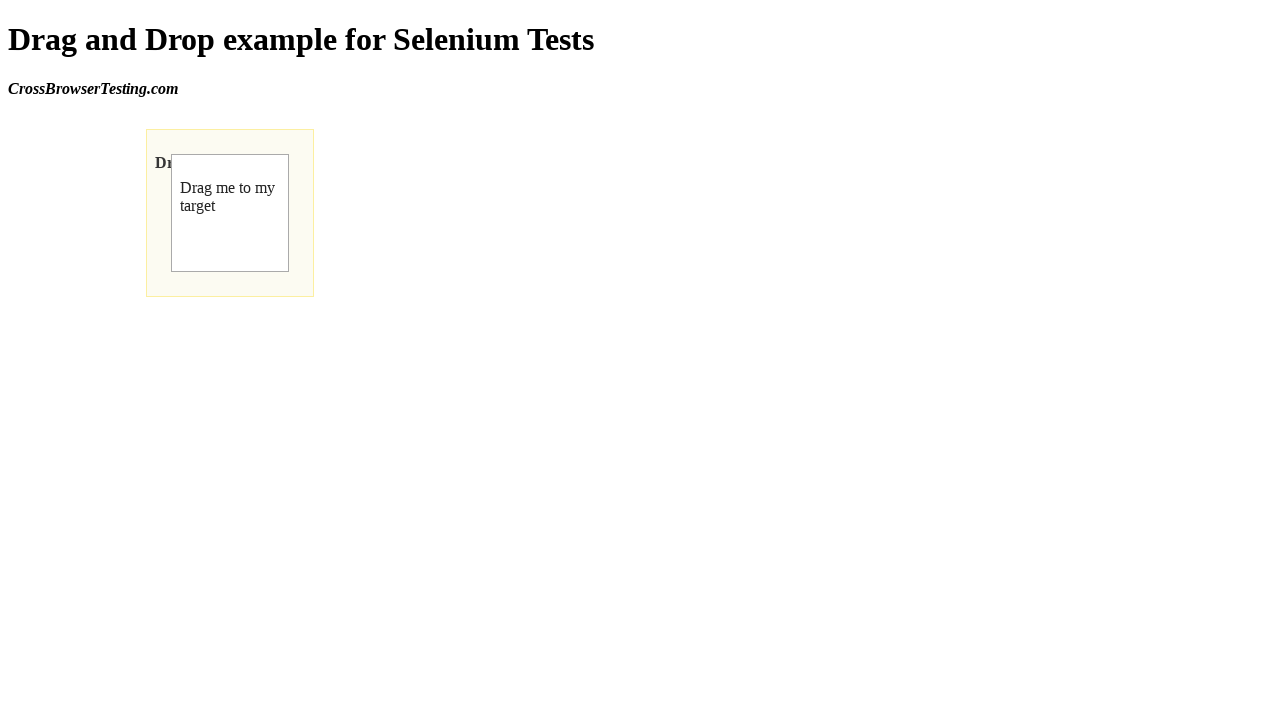